Tests form element states by checking if elements are displayed, enabled, and selected on a basic form page

Starting URL: https://automationfc.github.io/basic-form/index.html

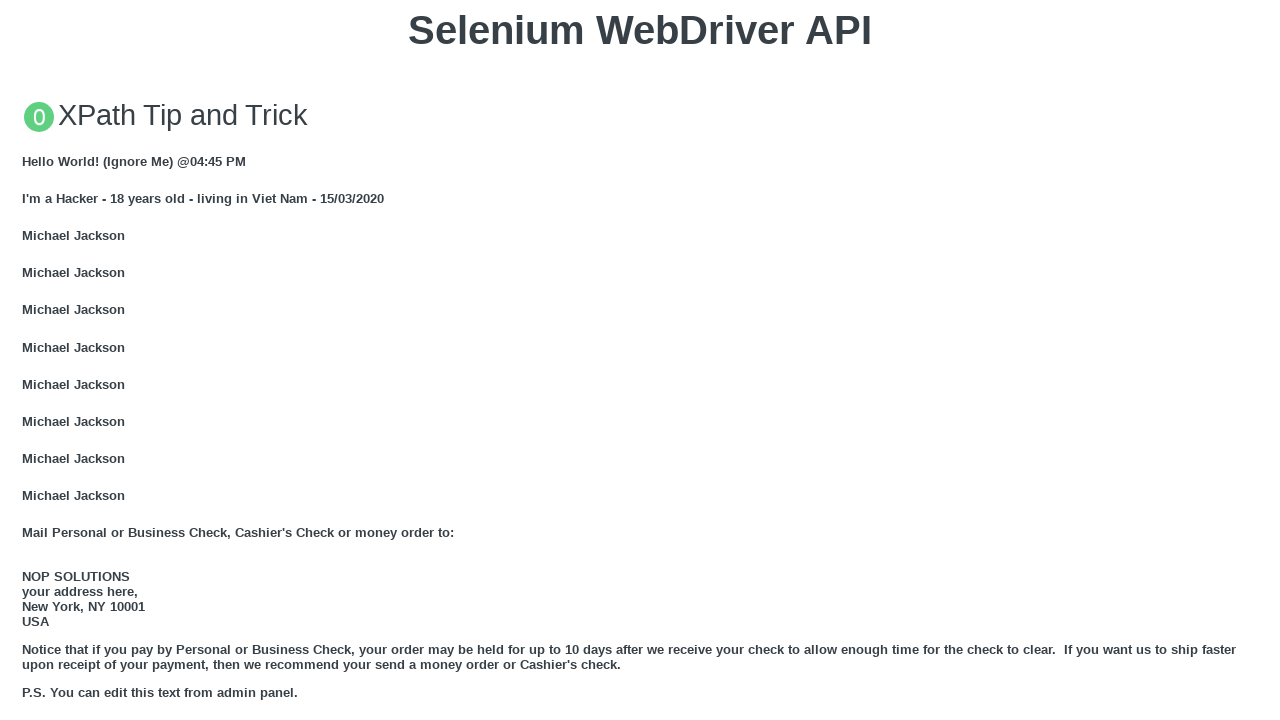

Waited for email field to load
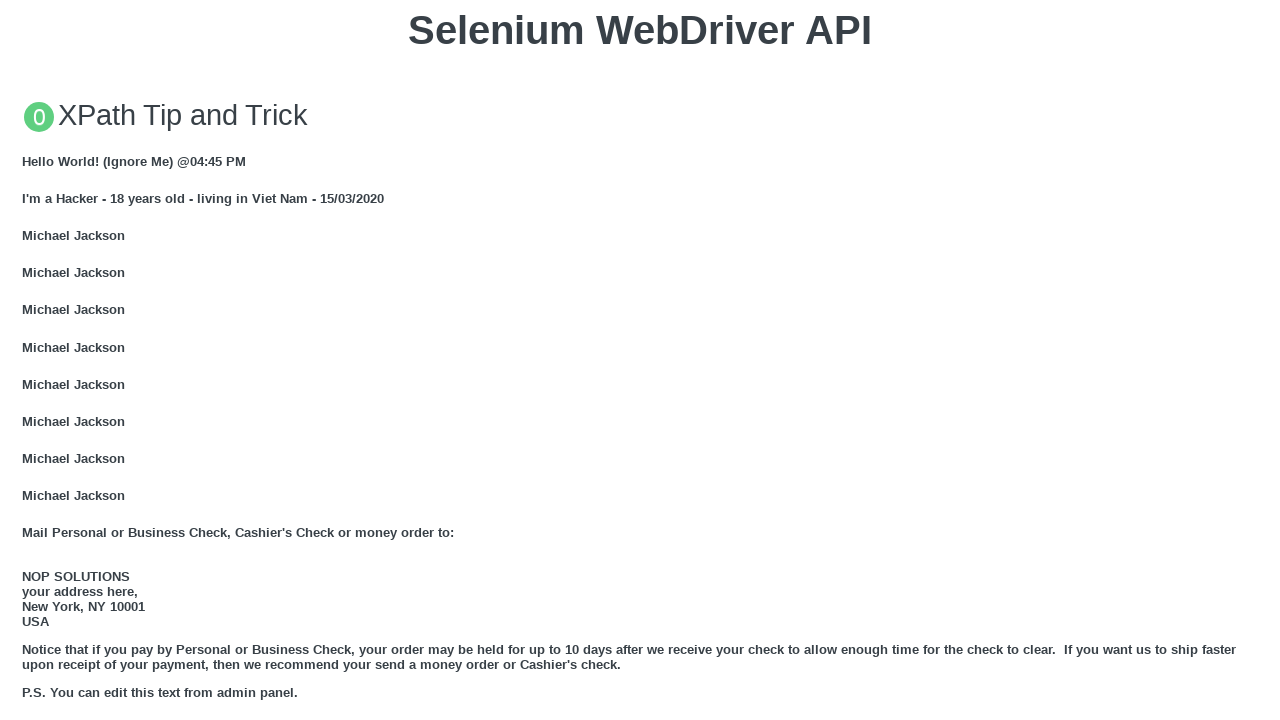

Verified email field is displayed
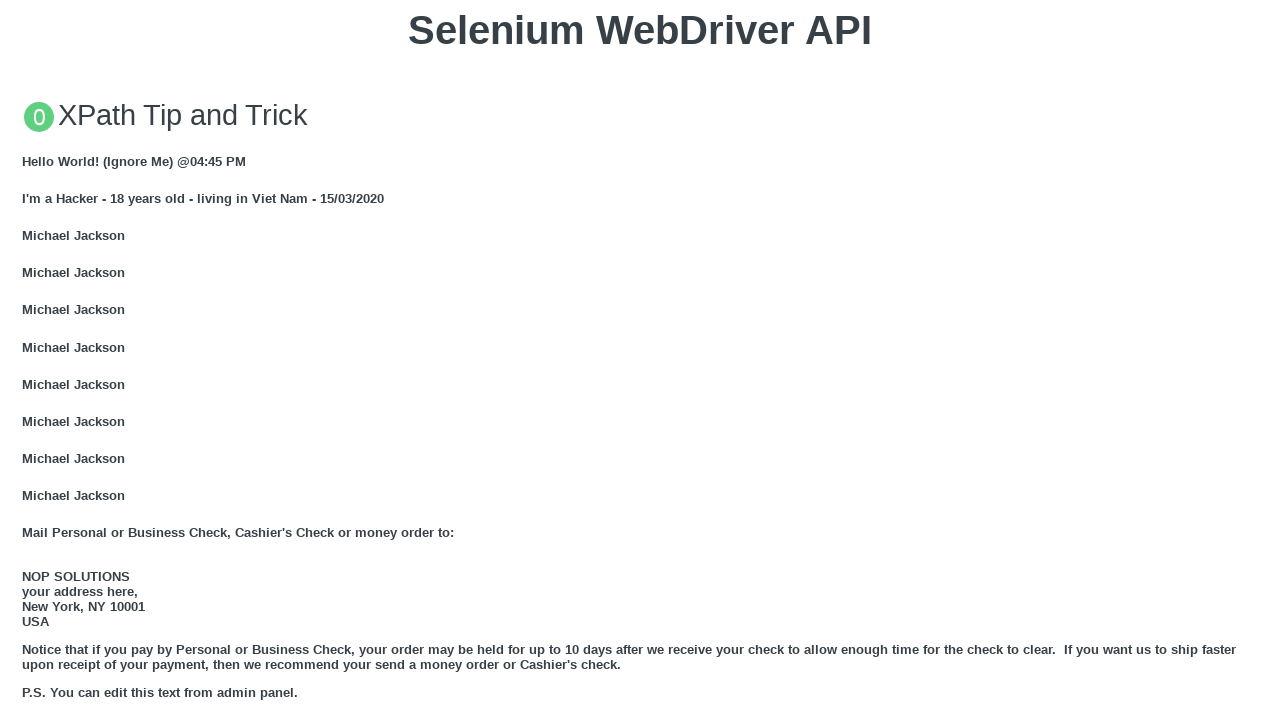

Verified email field is enabled
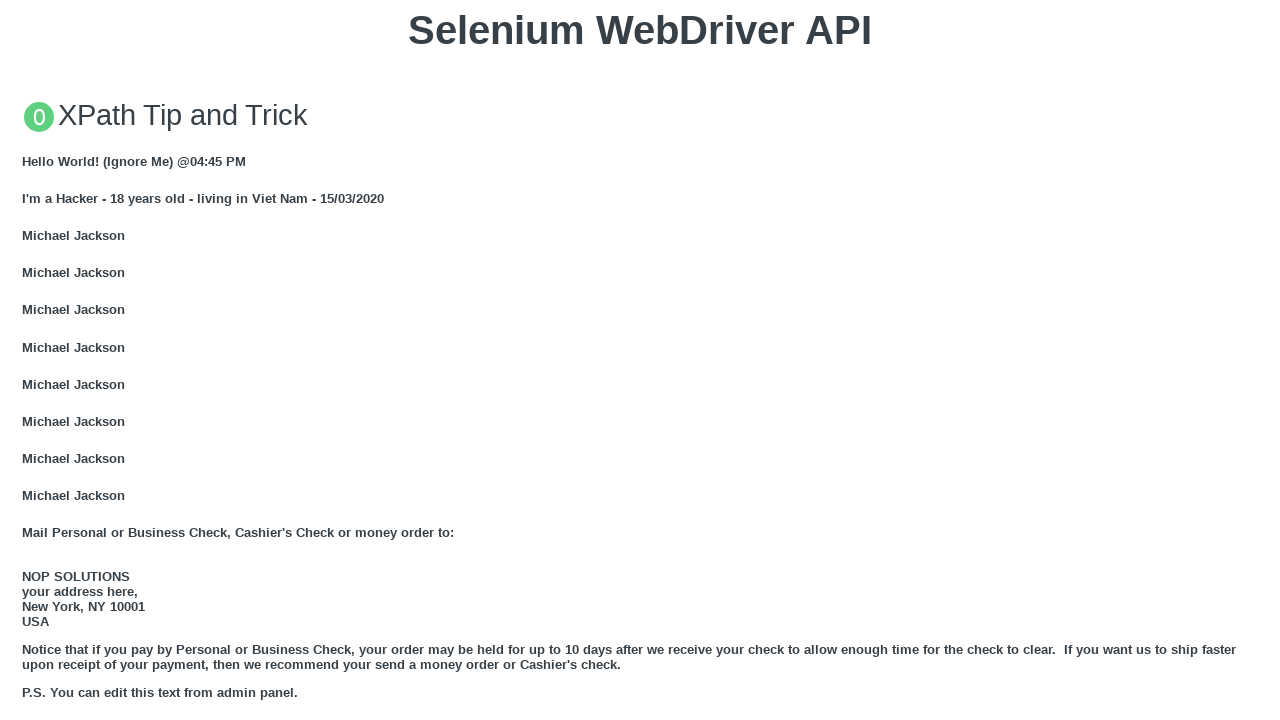

Verified disabled password field is not enabled
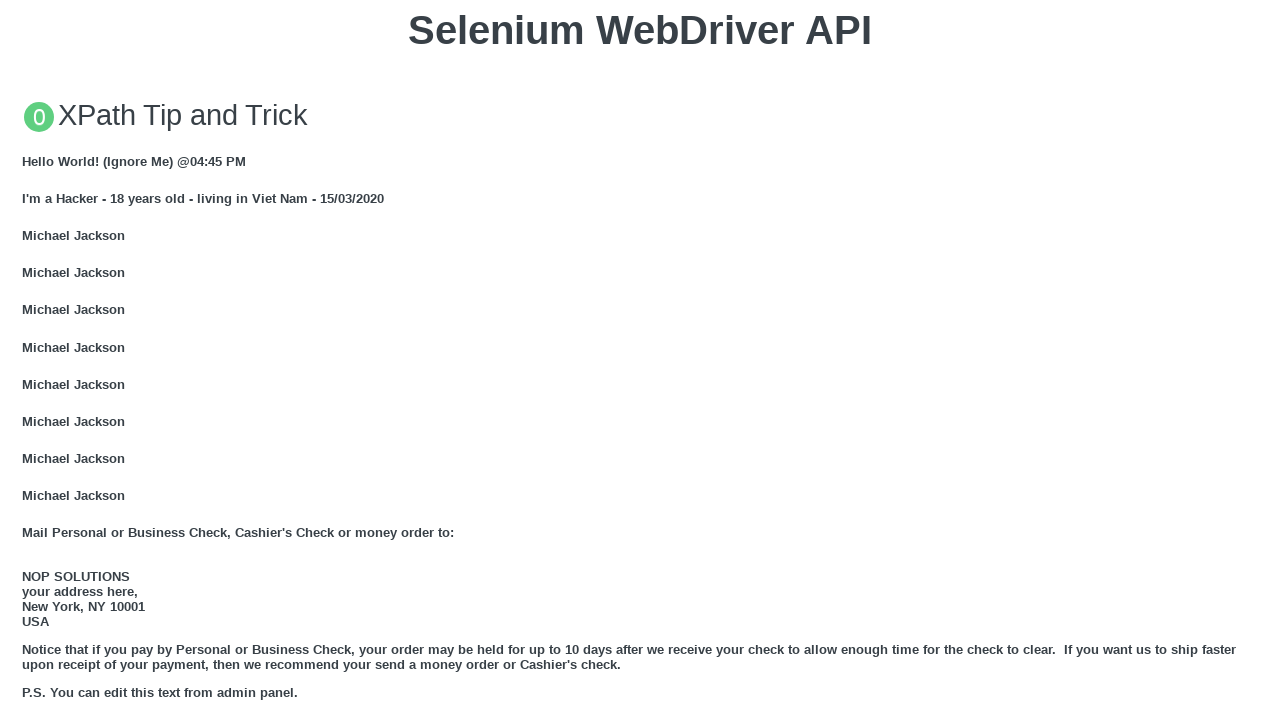

Clicked the 'Under 18' radio button at (28, 360) on #under_18
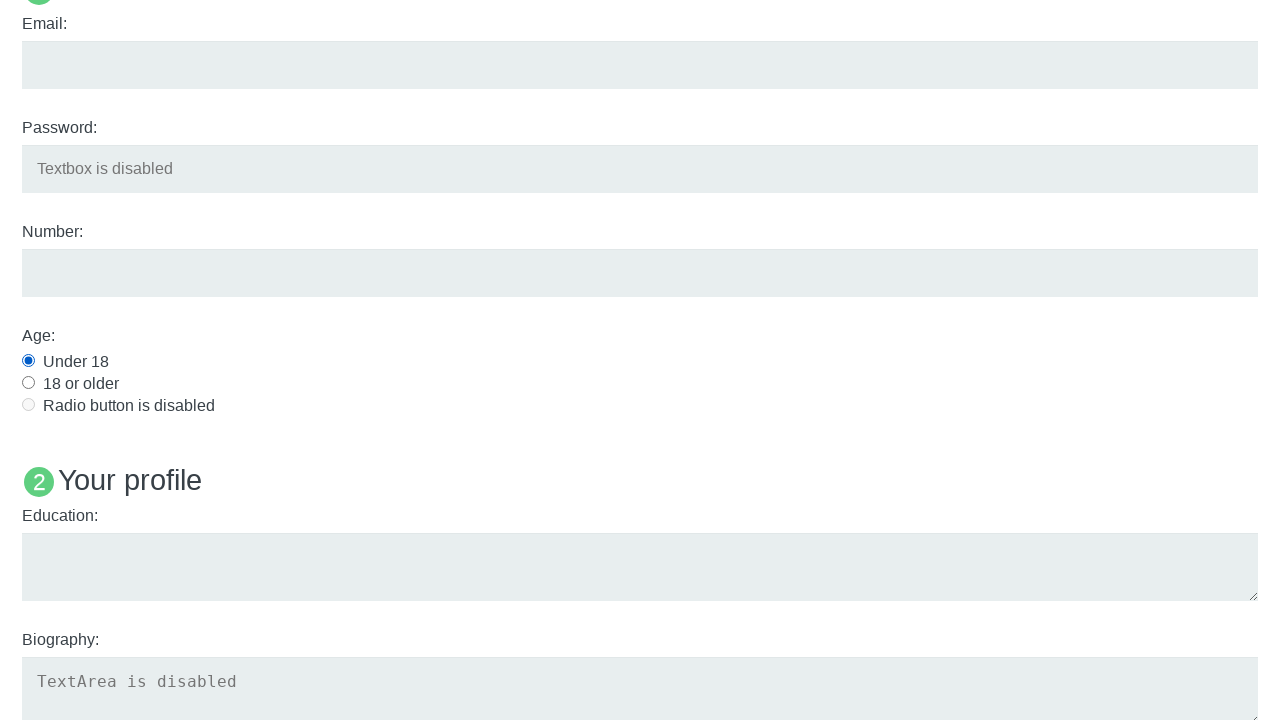

Verified 'Under 18' radio button is selected
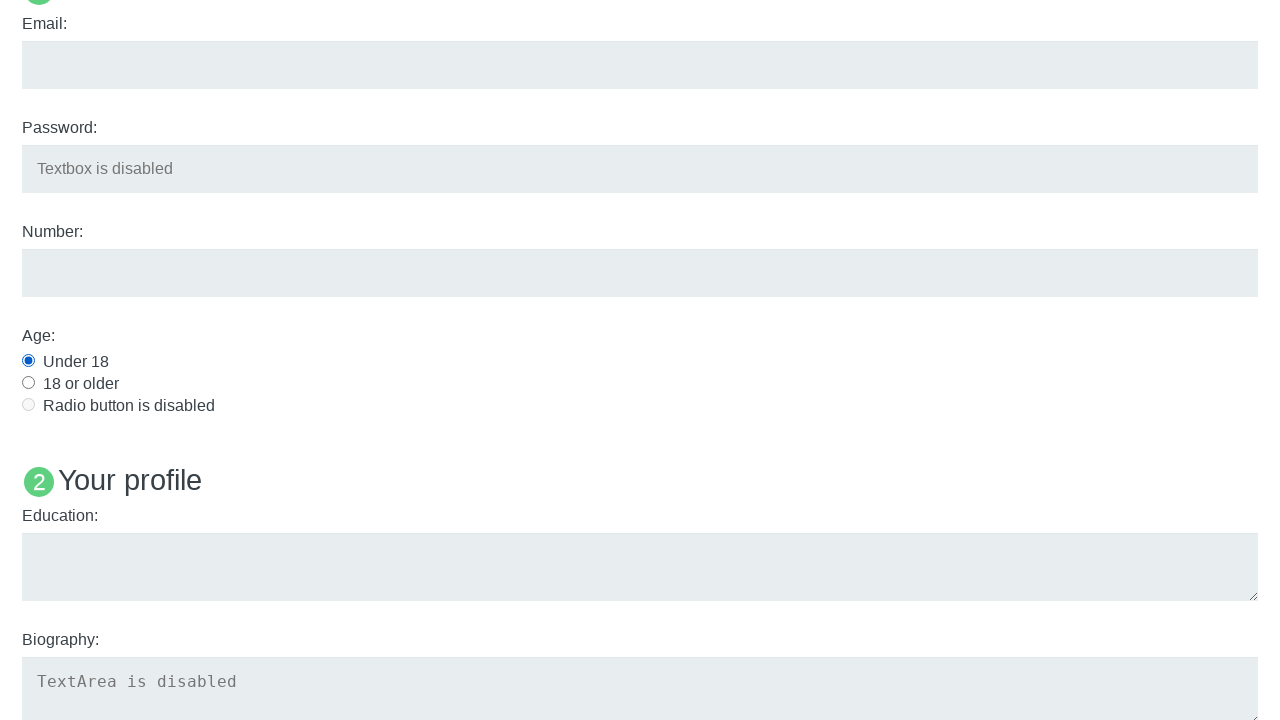

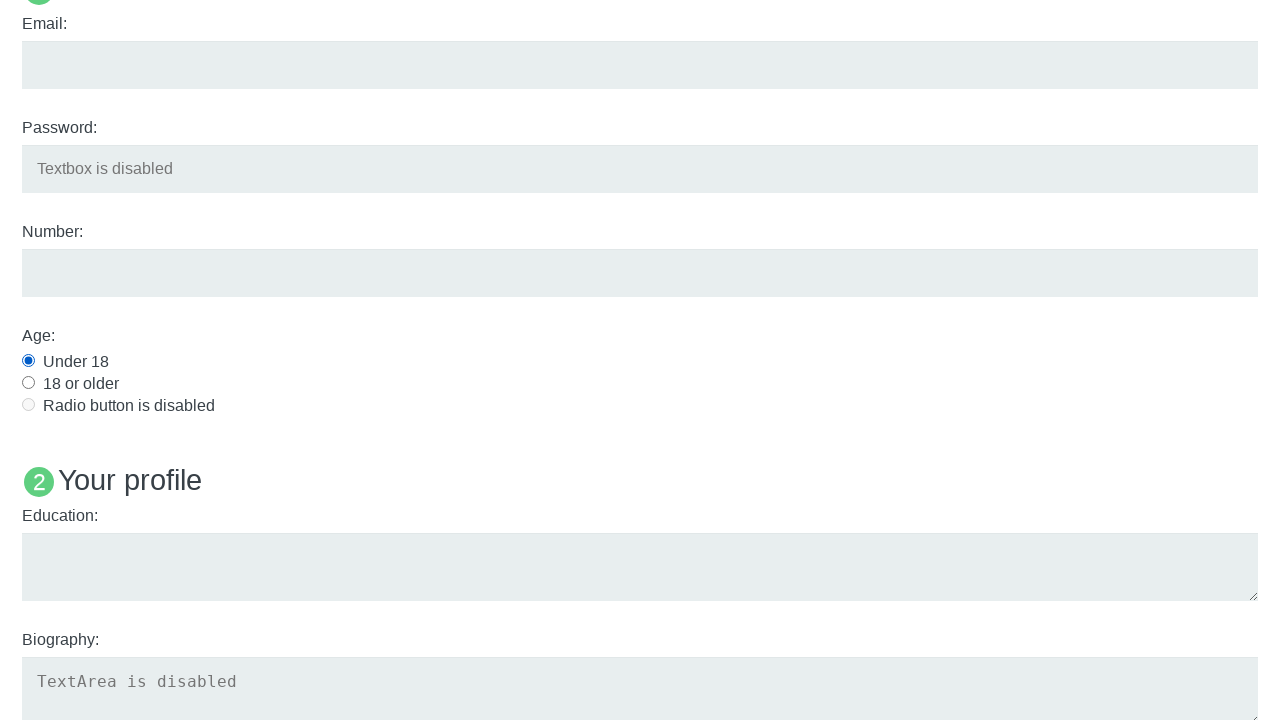